Tests filtering to display only active (non-completed) todo items.

Starting URL: https://demo.playwright.dev/todomvc

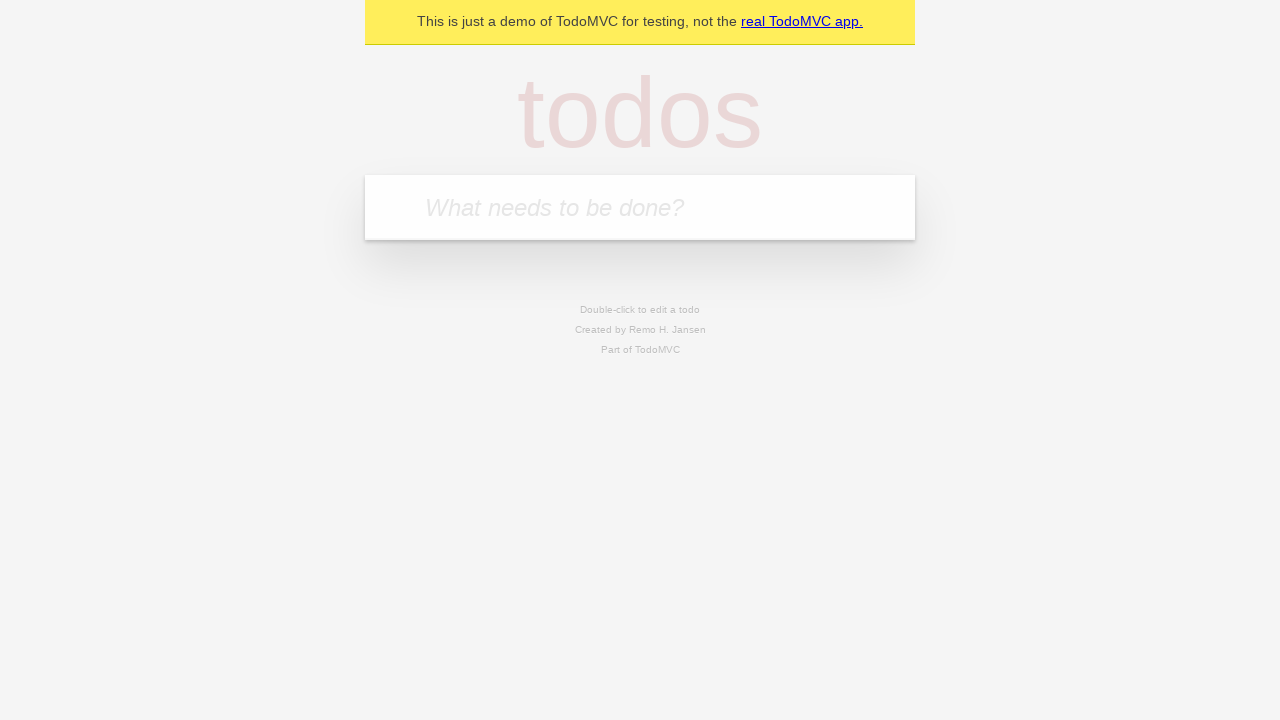

Filled todo input with 'buy some cheese' on internal:attr=[placeholder="What needs to be done?"i]
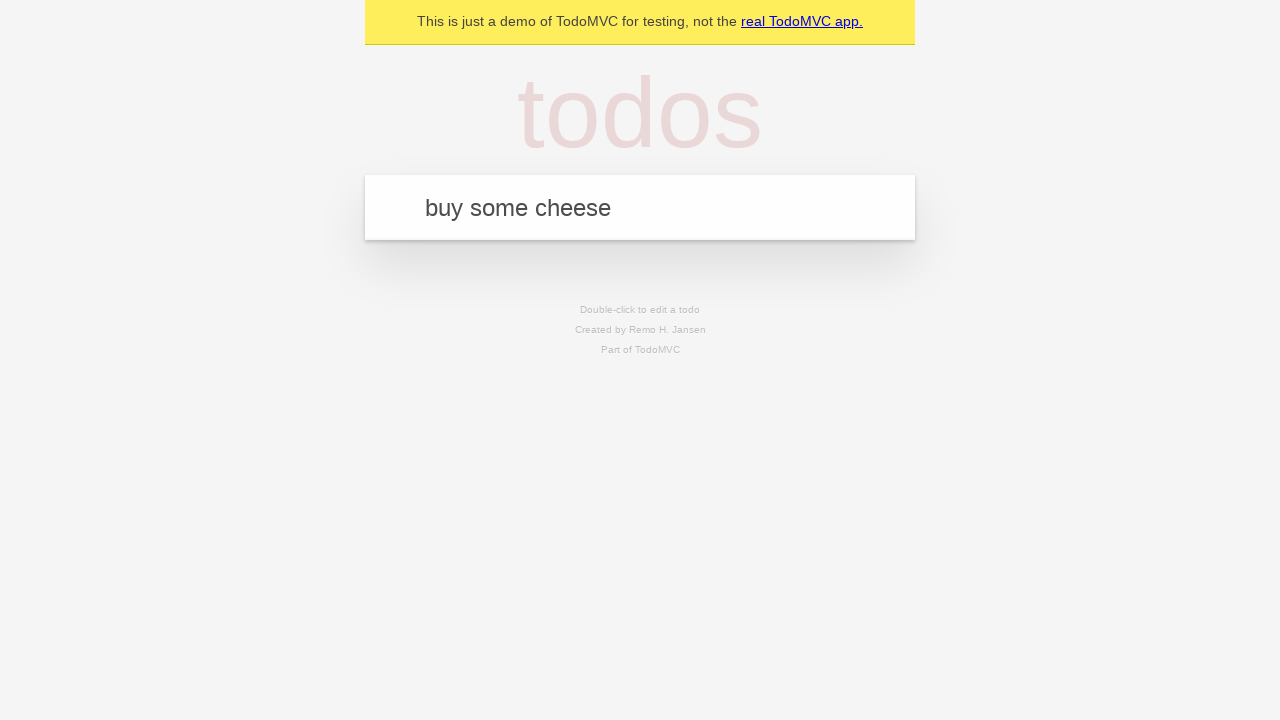

Pressed Enter to create first todo item on internal:attr=[placeholder="What needs to be done?"i]
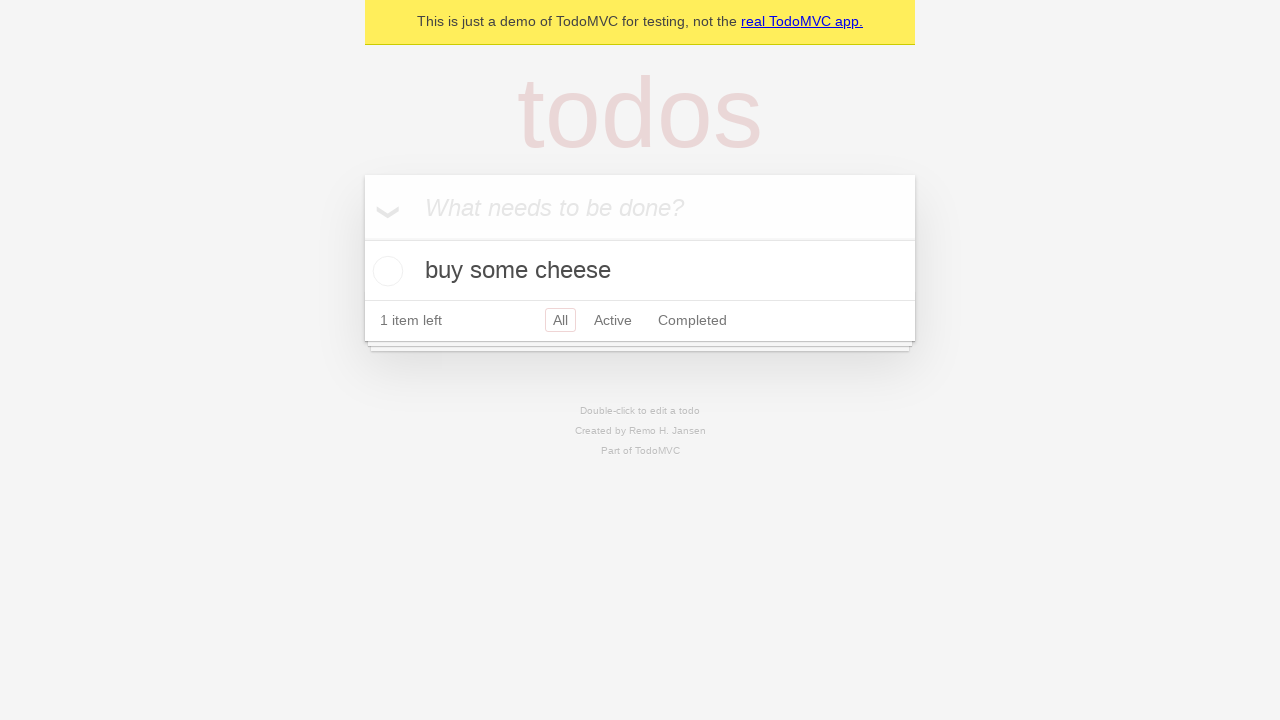

Filled todo input with 'feed the cat' on internal:attr=[placeholder="What needs to be done?"i]
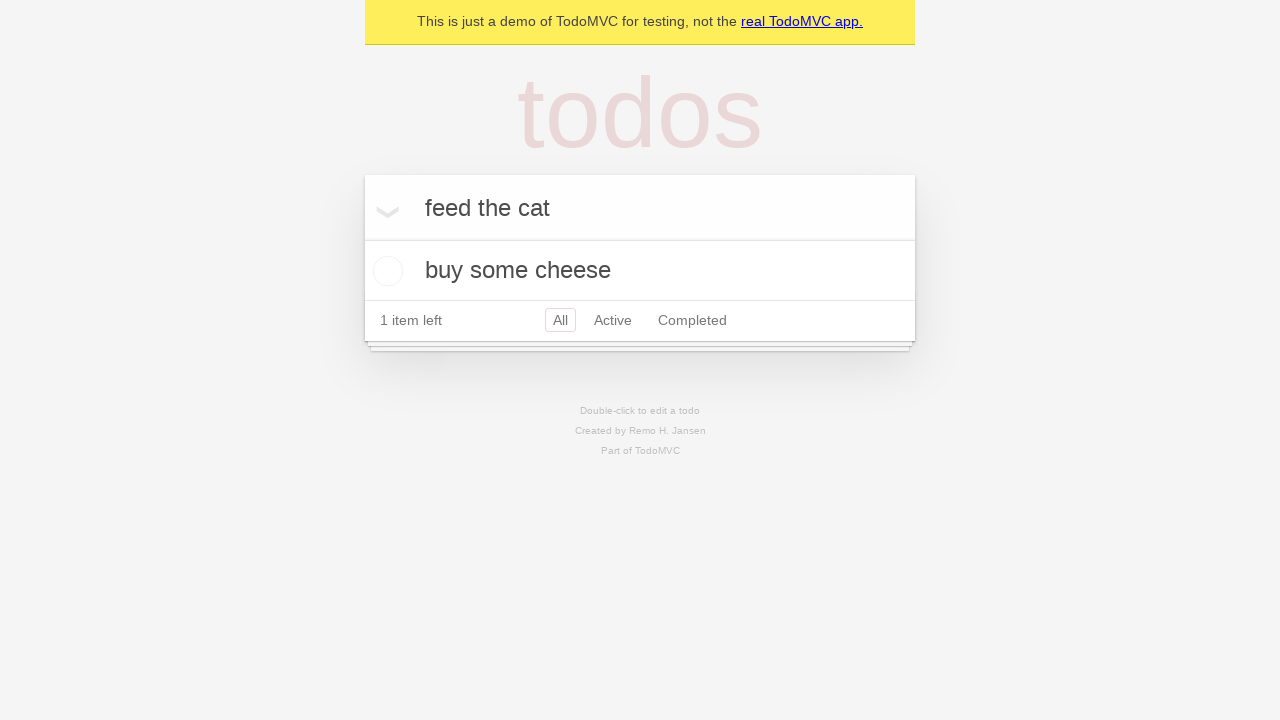

Pressed Enter to create second todo item on internal:attr=[placeholder="What needs to be done?"i]
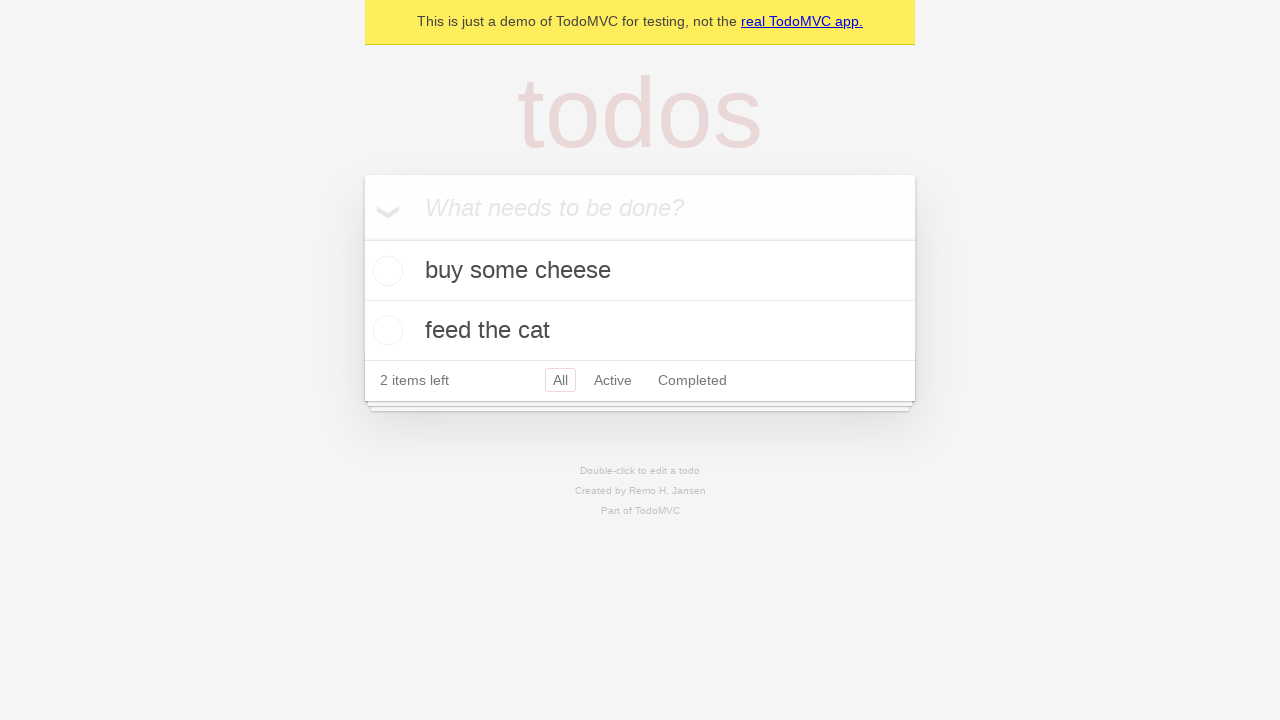

Filled todo input with 'book a doctors appointment' on internal:attr=[placeholder="What needs to be done?"i]
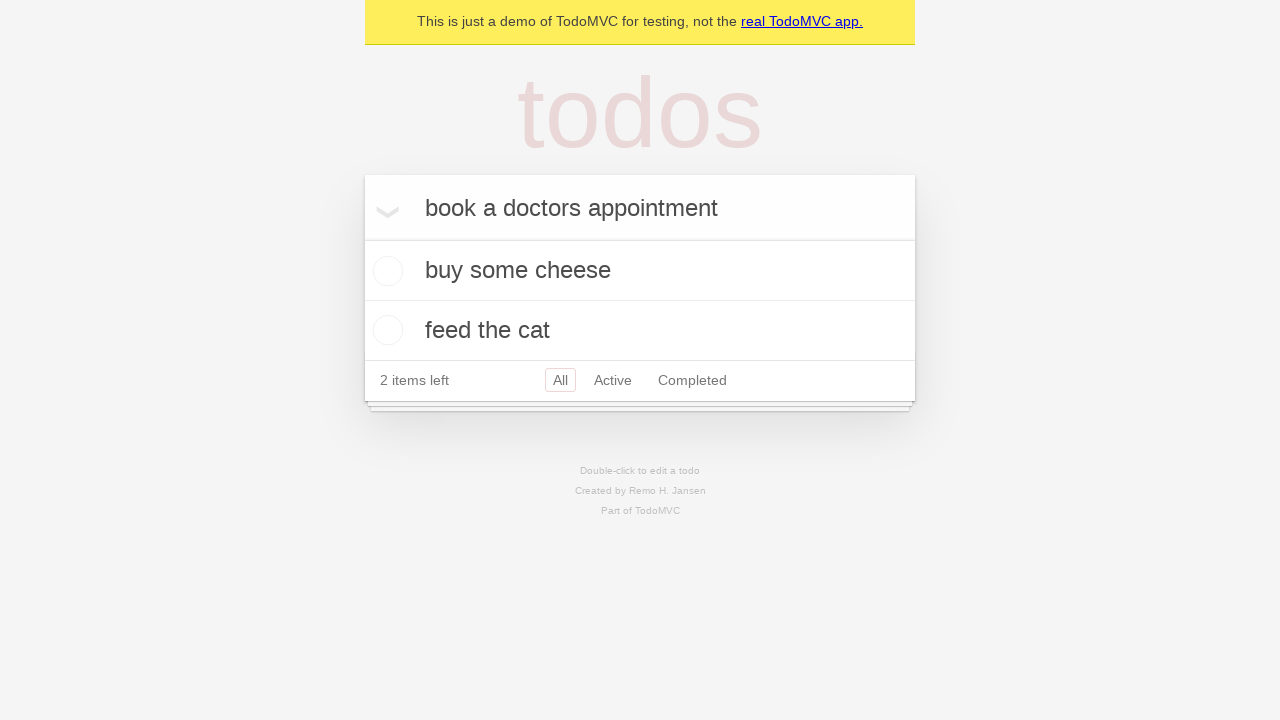

Pressed Enter to create third todo item on internal:attr=[placeholder="What needs to be done?"i]
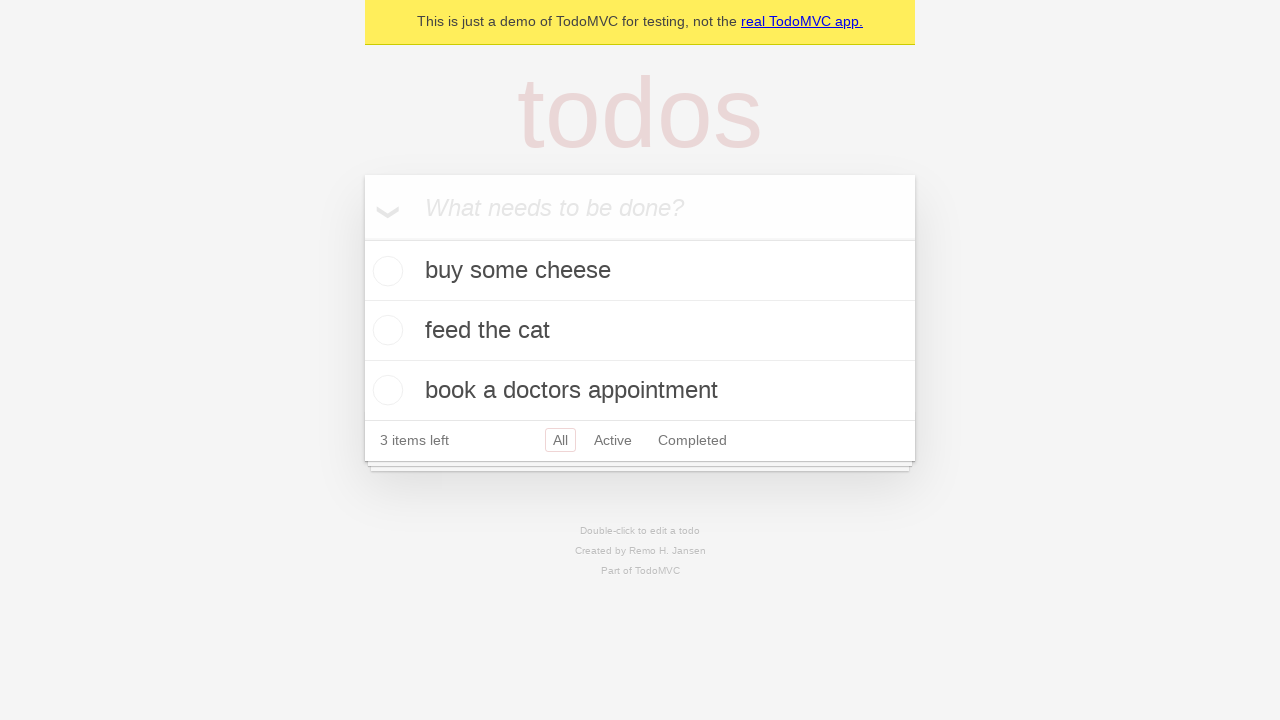

Waited for all 3 todo items to appear
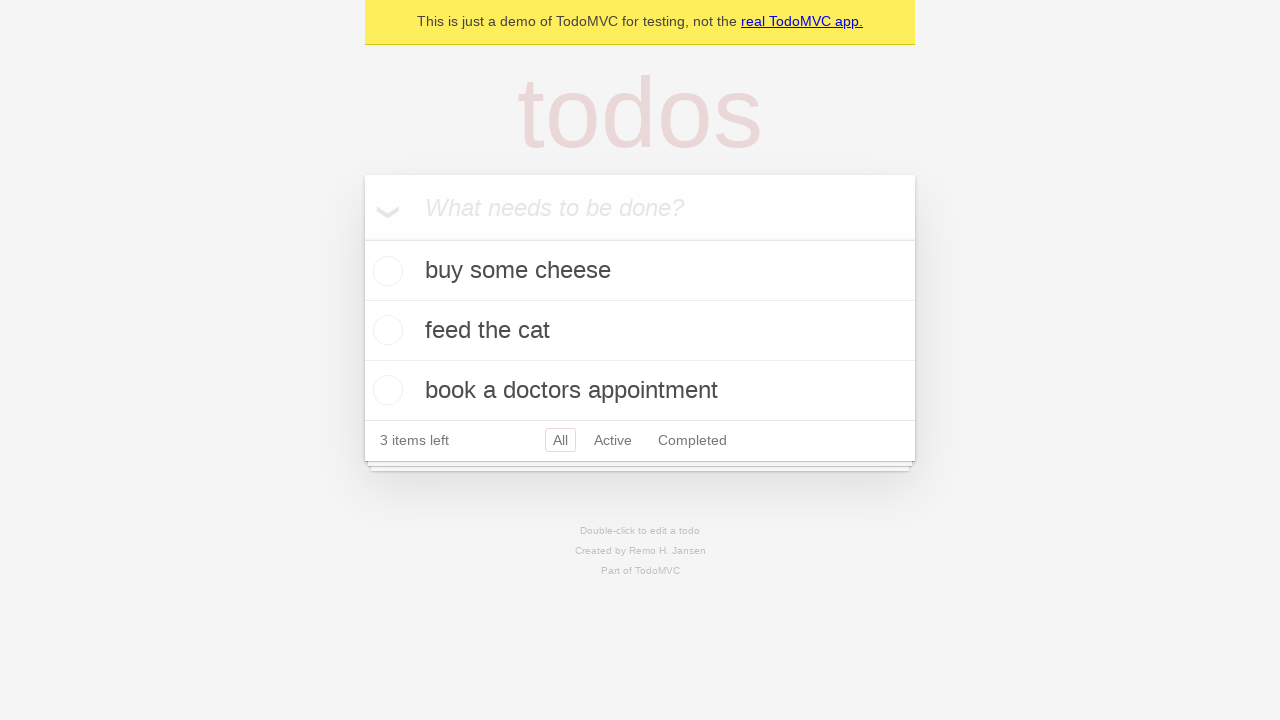

Checked the second todo item as completed at (385, 330) on internal:testid=[data-testid="todo-item"s] >> nth=1 >> internal:role=checkbox
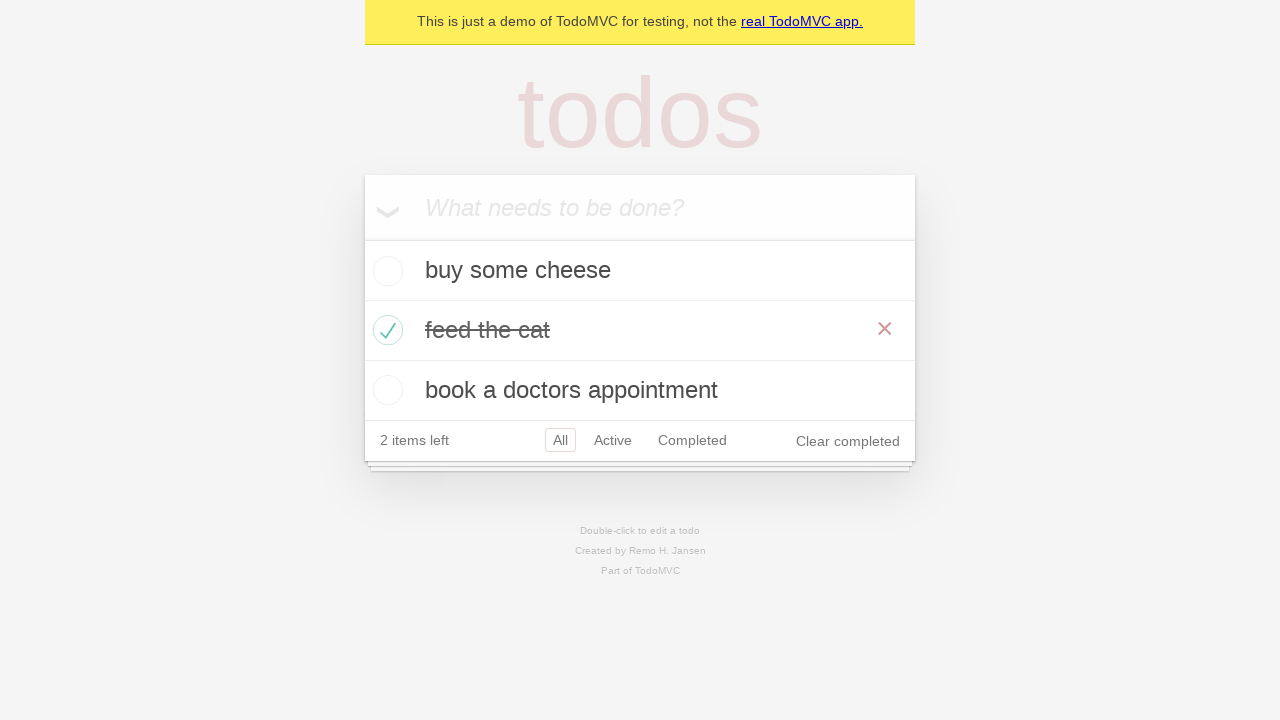

Clicked the Active filter link at (613, 440) on internal:role=link[name="Active"i]
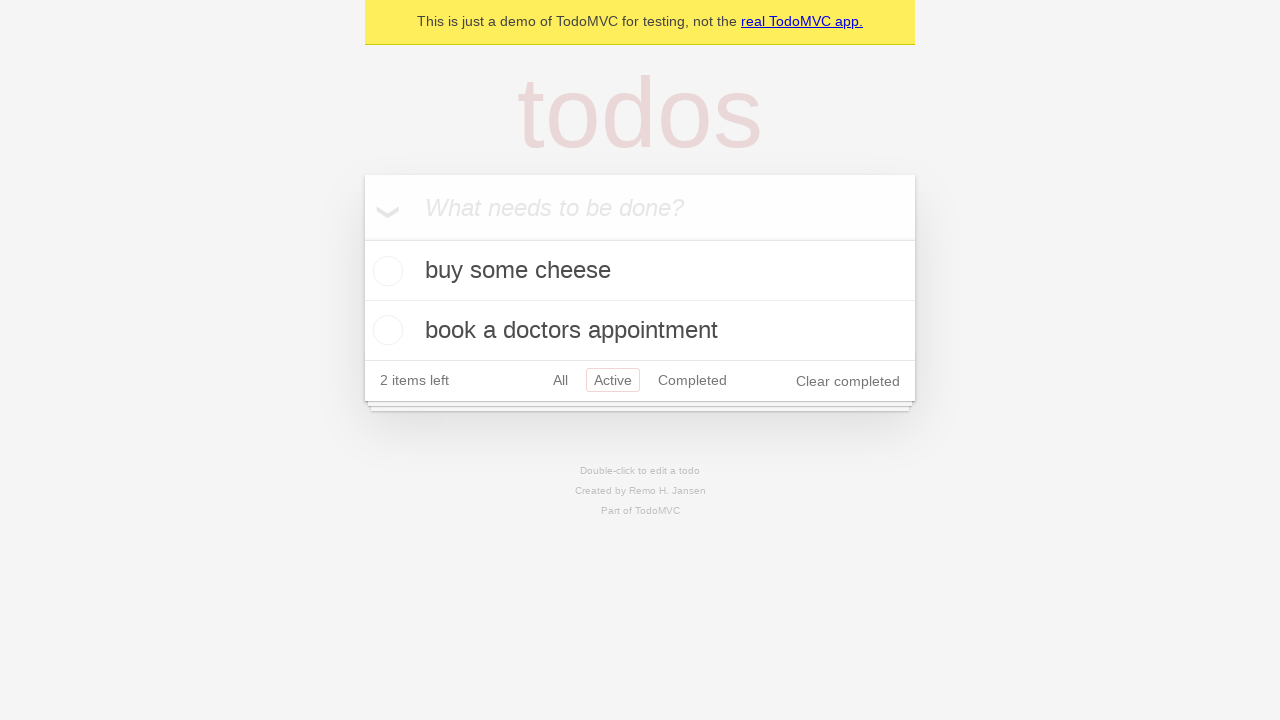

Waited for filtered view showing 2 active todo items
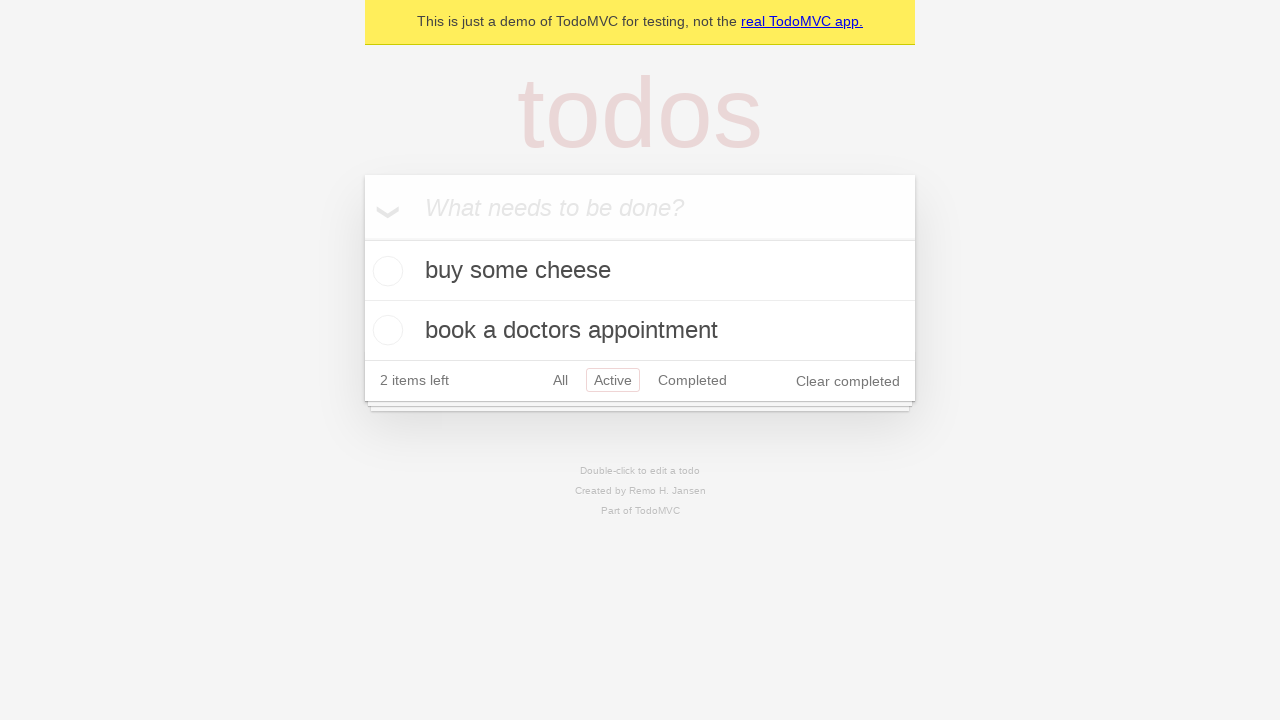

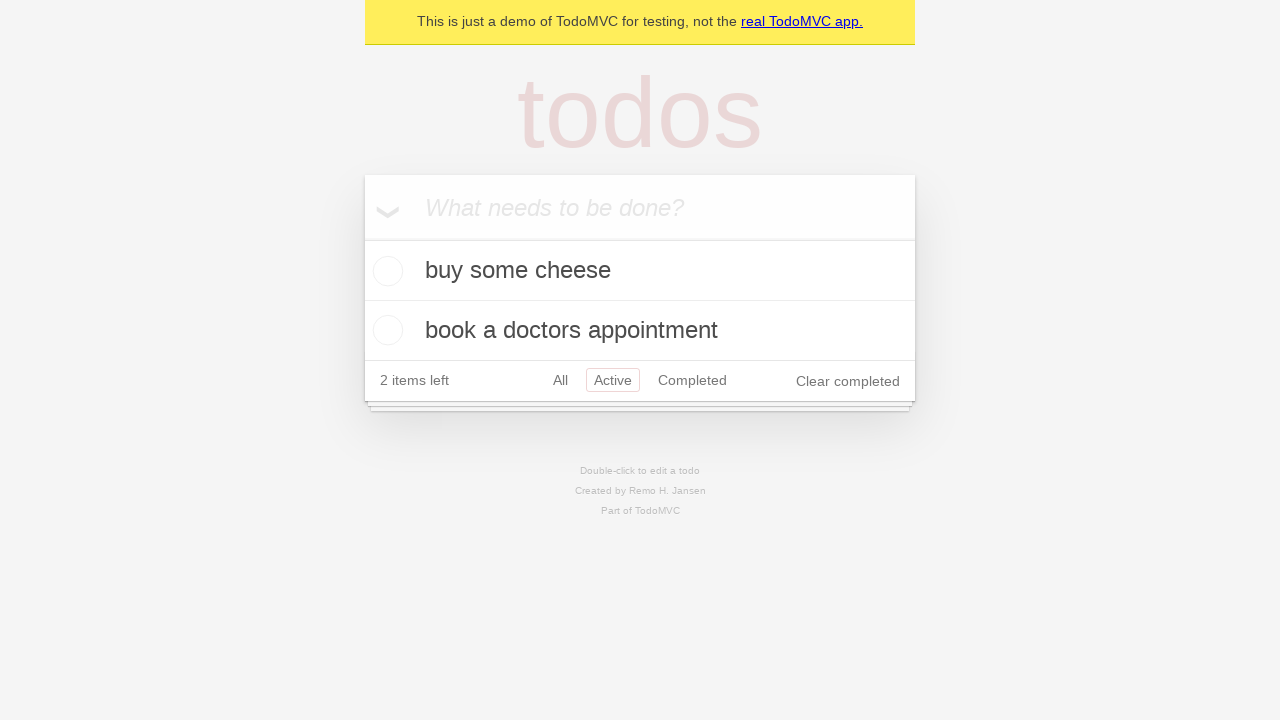